Navigates to an automation practice page and locates a footer links section element, demonstrating element selection on the page.

Starting URL: https://rahulshettyacademy.com/AutomationPractice/

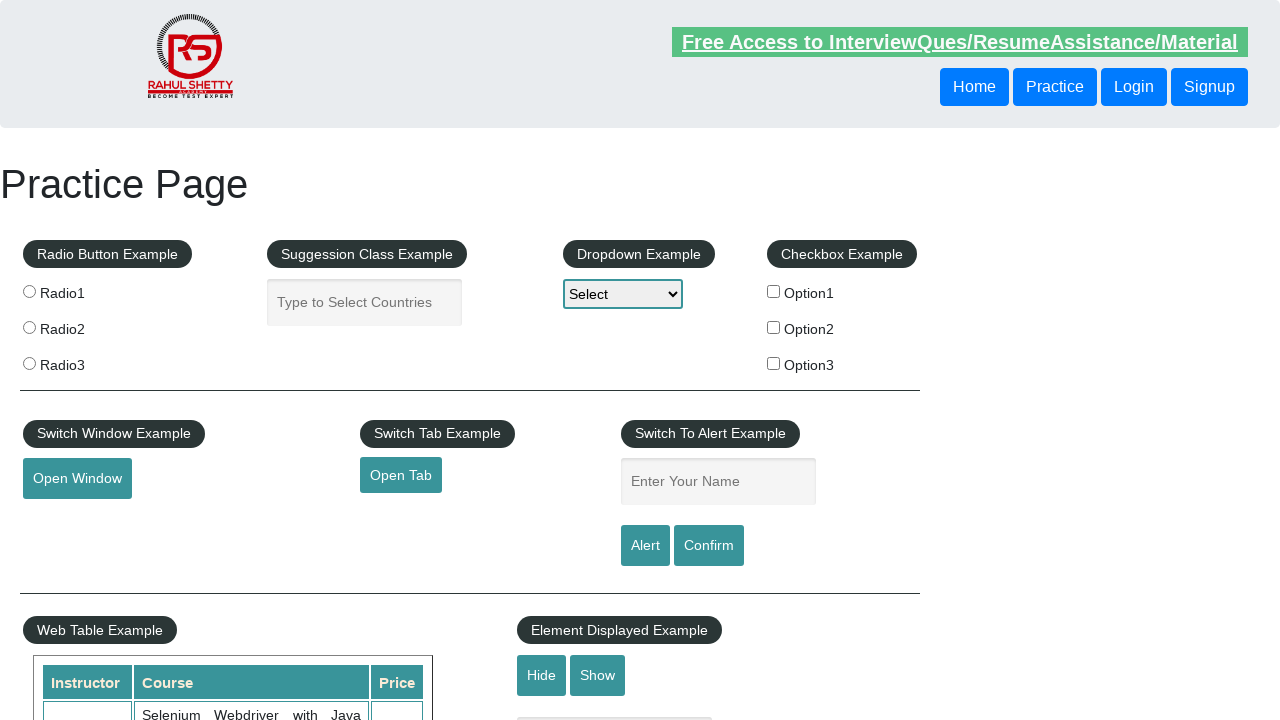

Waited for footer links section (div#gf-BIG) to be present in DOM
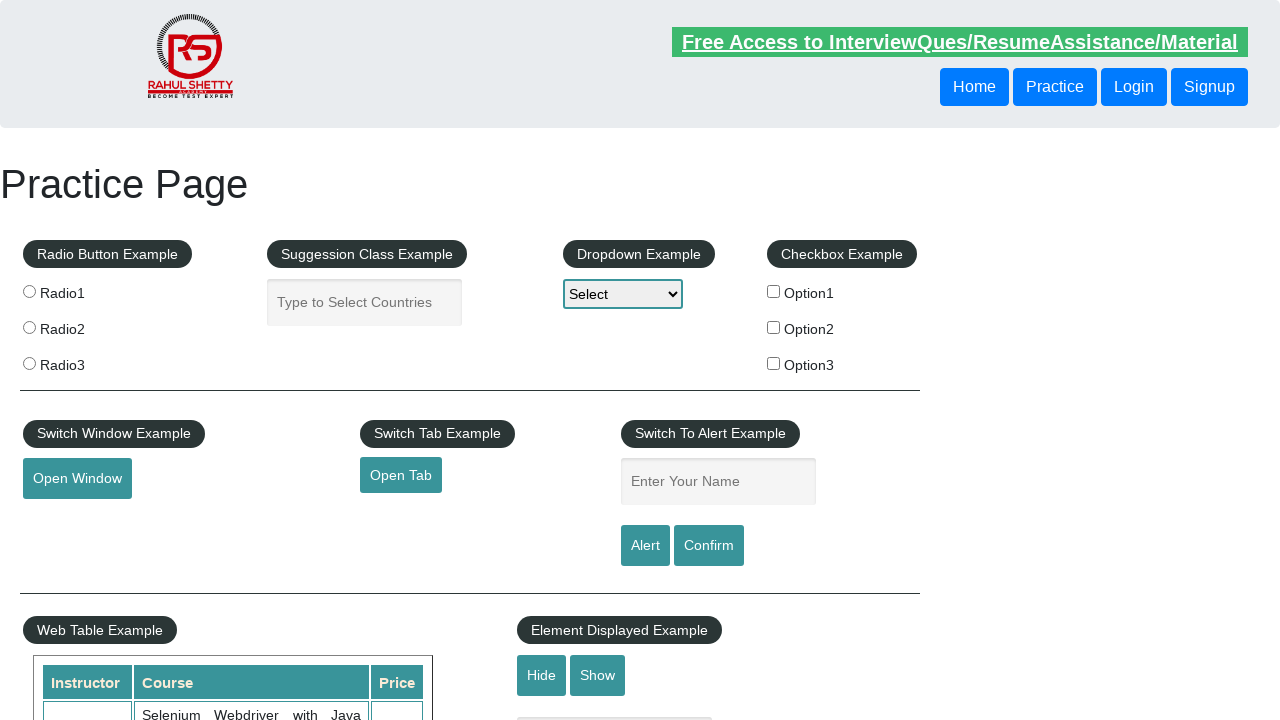

Located footer links section element (div#gf-BIG)
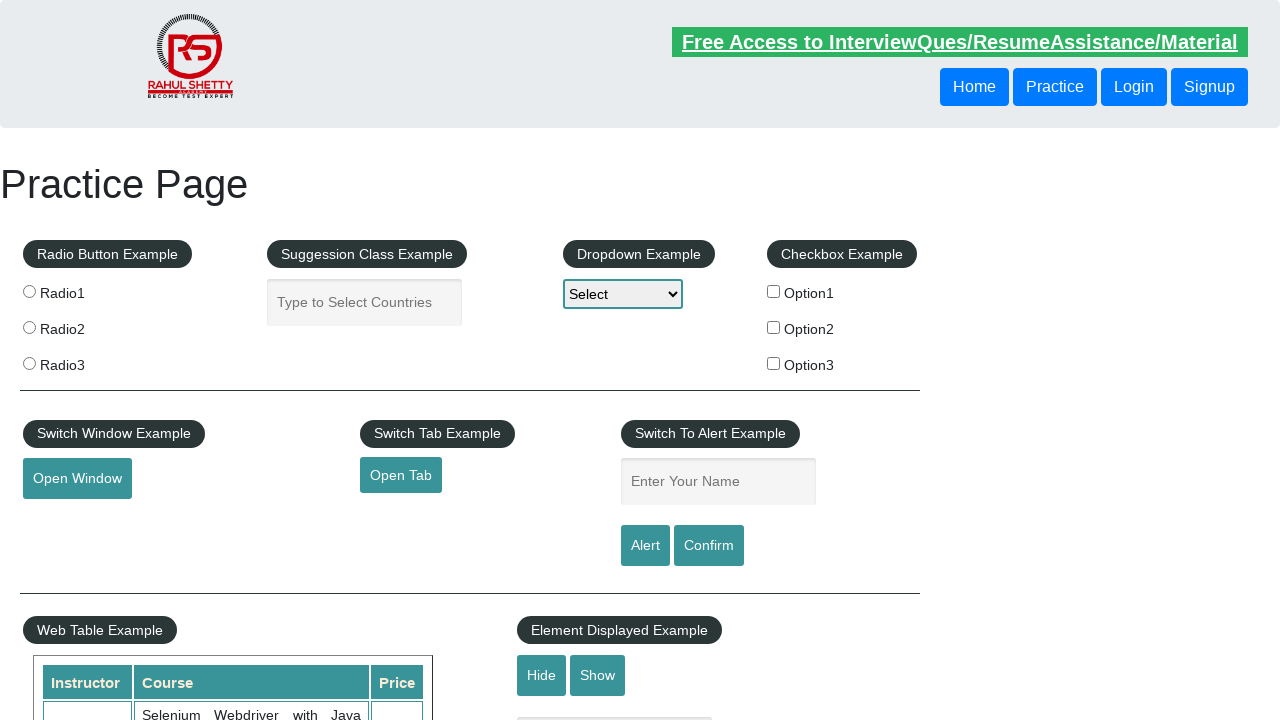

Verified footer links section element is visible
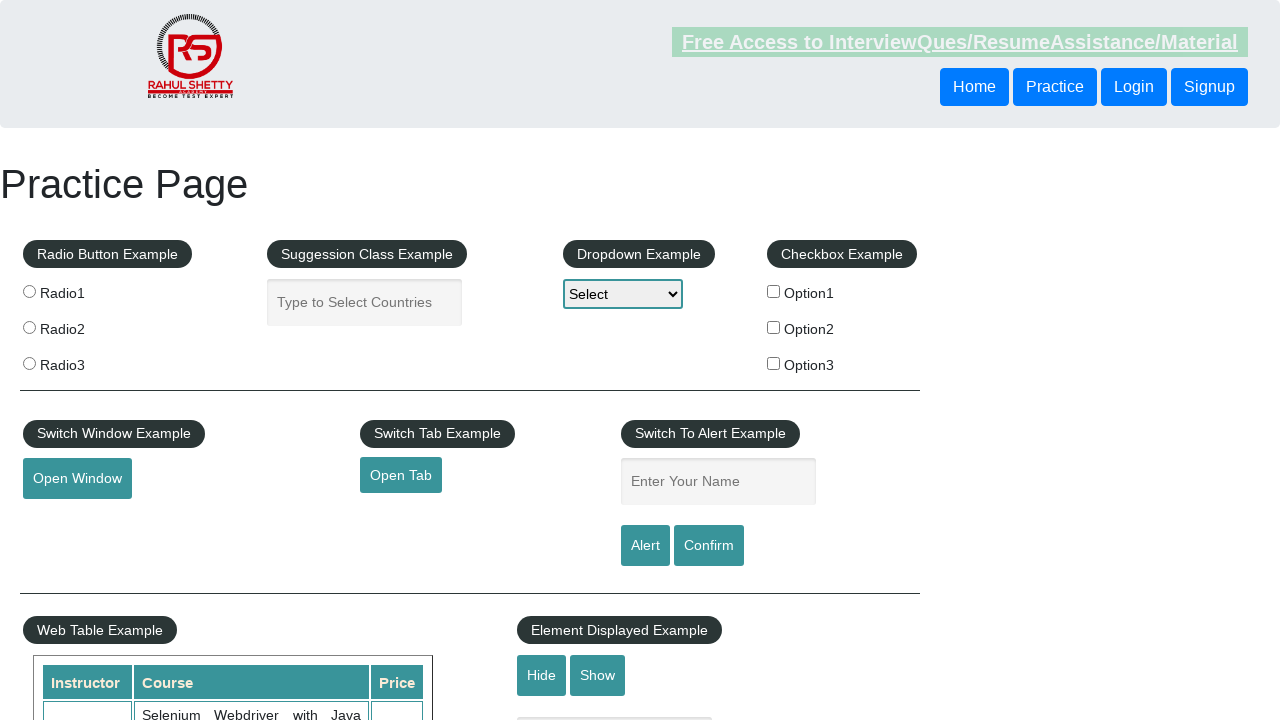

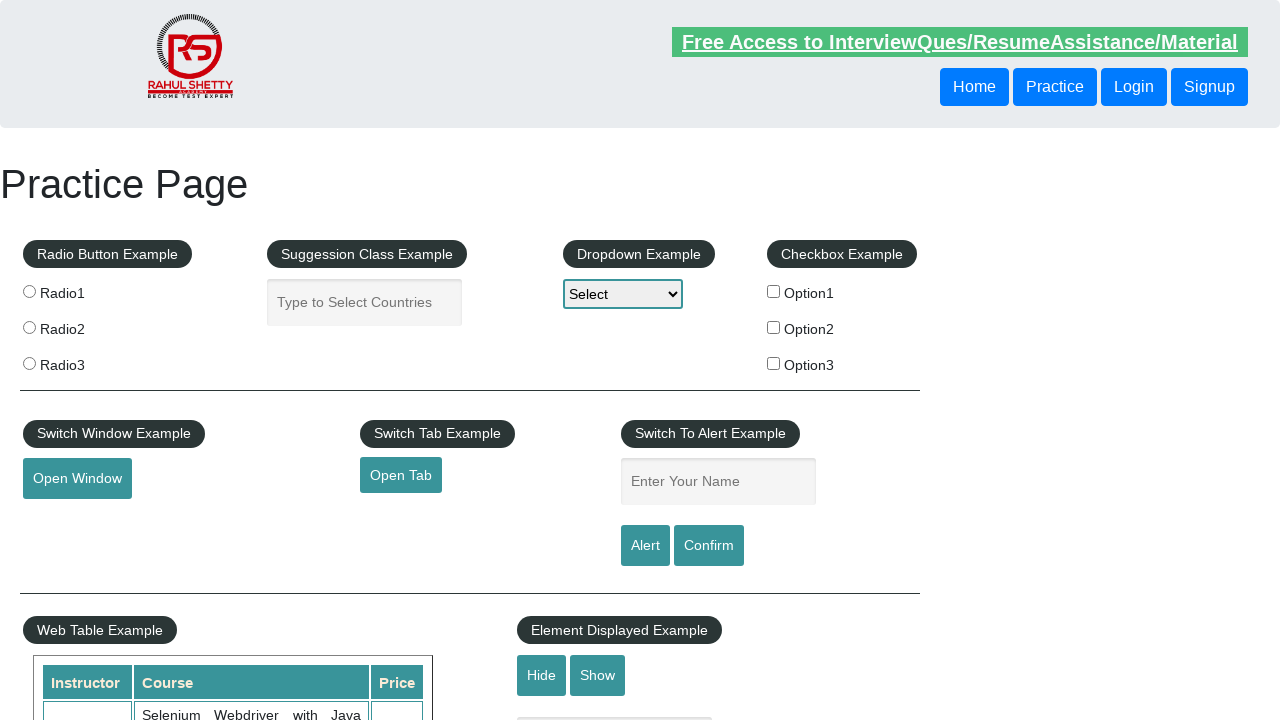